Tests the forgot password functionality by entering an email address in the form and clicking the submit button to request a password reset.

Starting URL: https://the-internet.herokuapp.com/forgot_password

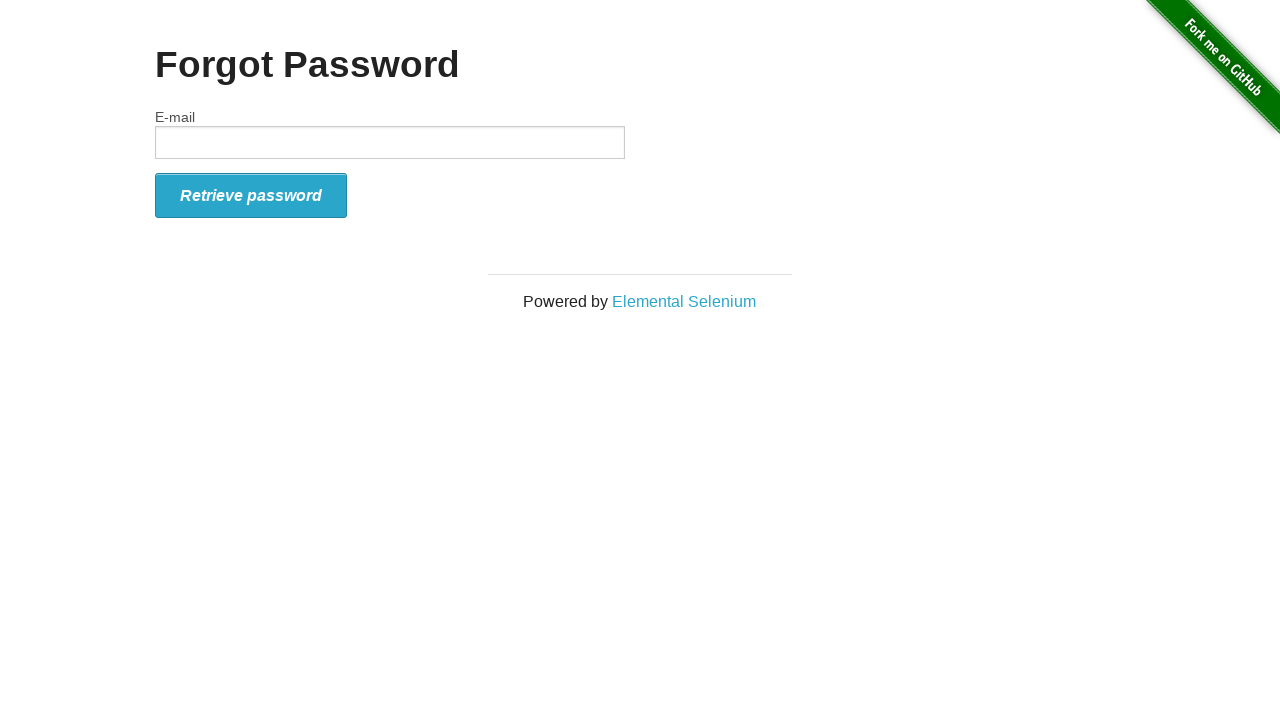

Filled email field with test email address 'john.doe.testing@gmail.com' on #email
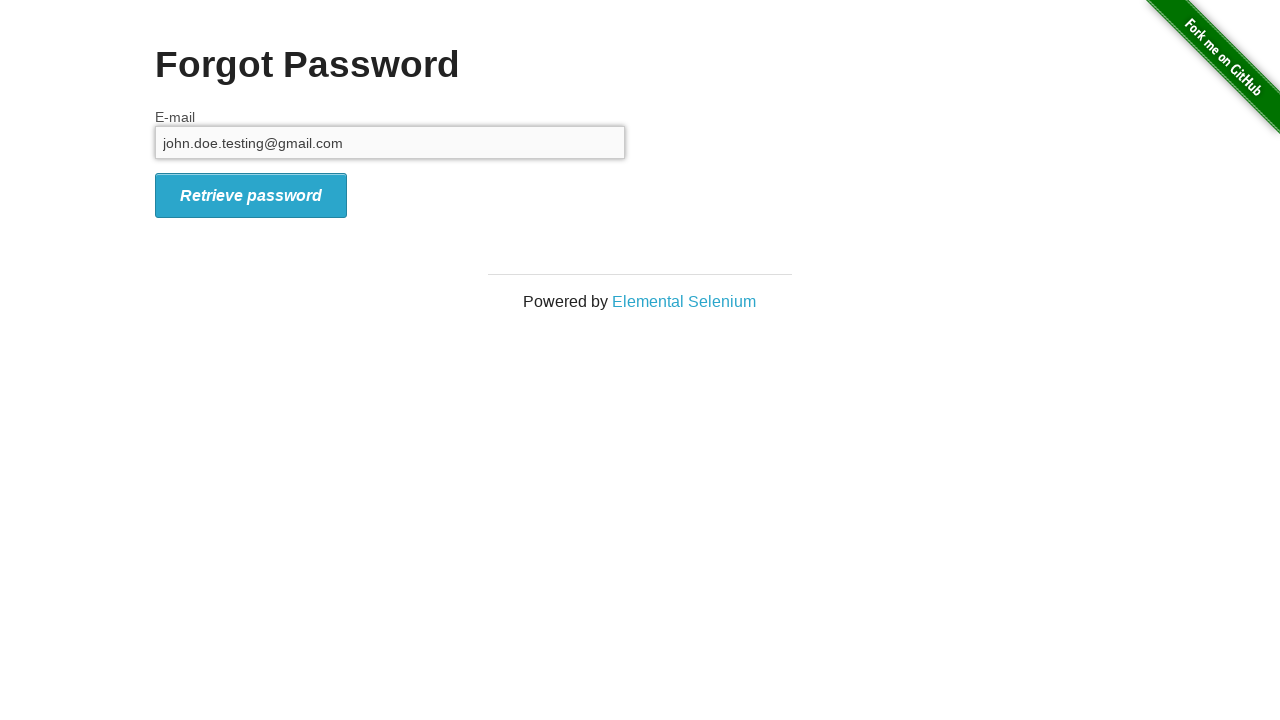

Clicked submit button to request password reset at (251, 195) on #form_submit
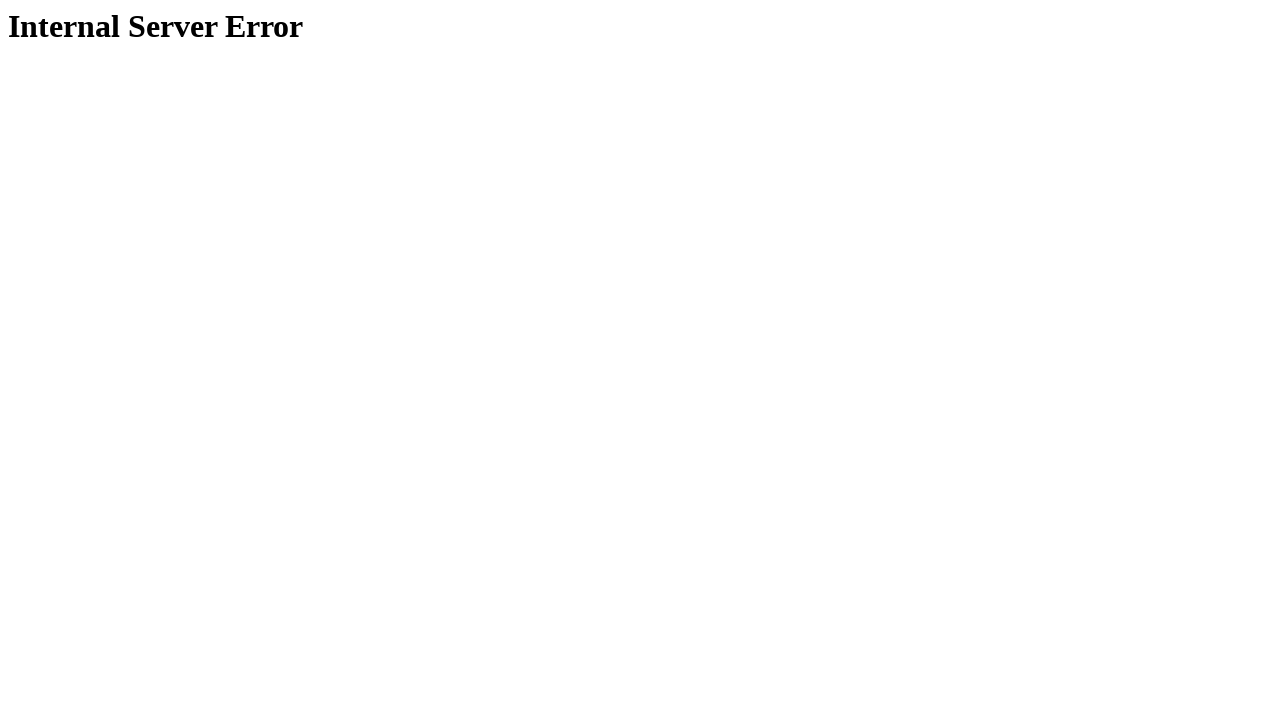

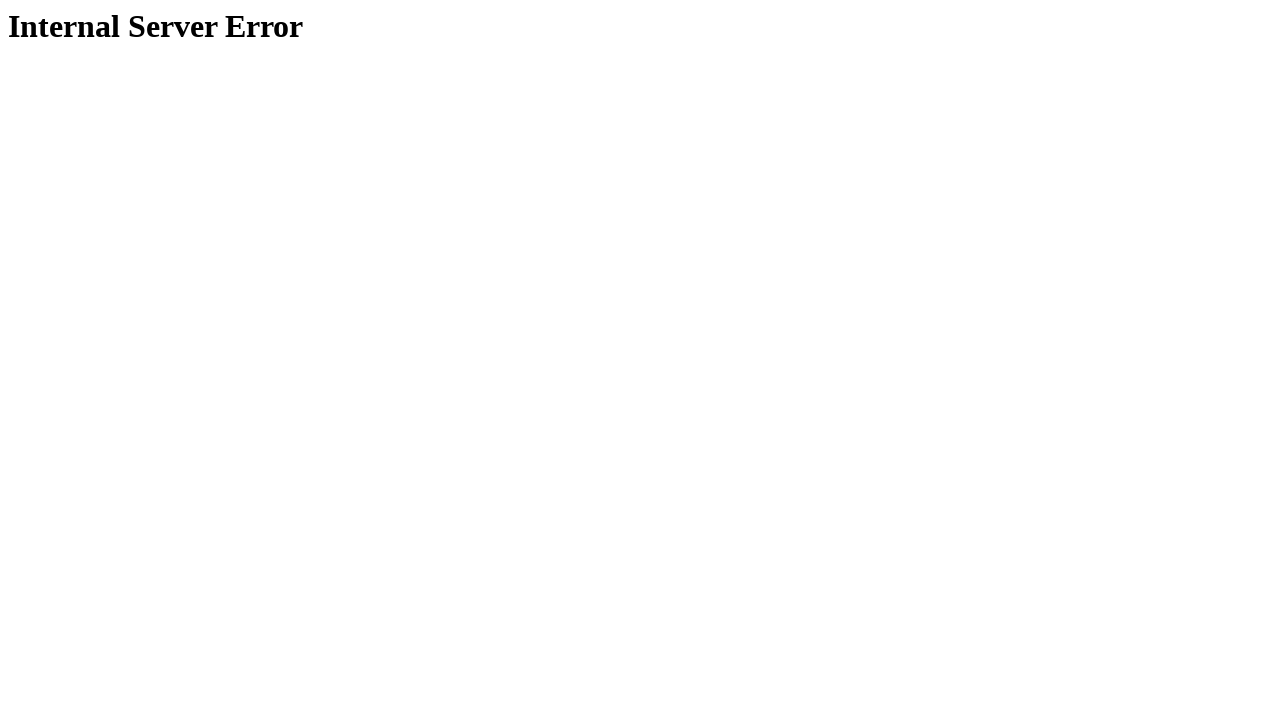